Tests the add/remove elements functionality by clicking the "Add Element" button multiple times, then clicking all the "Delete" buttons to remove the added elements, verifying all elements are removed.

Starting URL: https://the-internet.herokuapp.com/add_remove_elements/

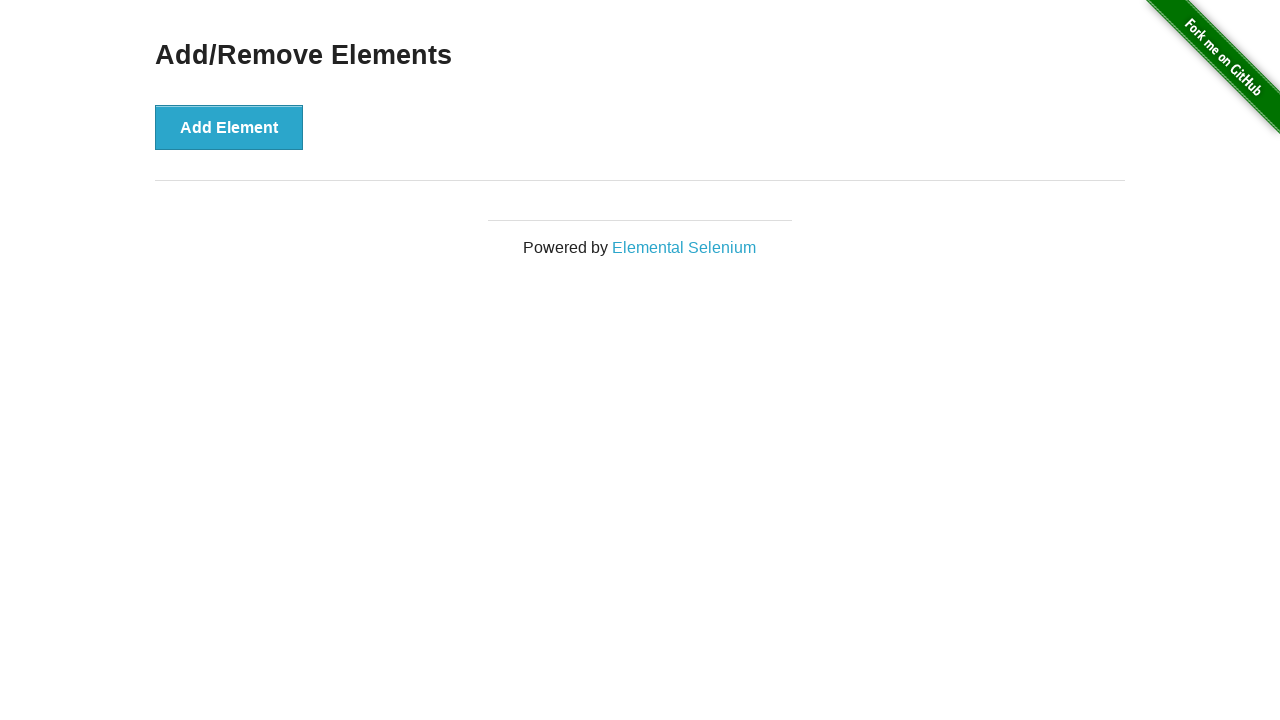

Clicked 'Add Element' button (iteration 1 of 8) at (229, 127) on #content > div > button
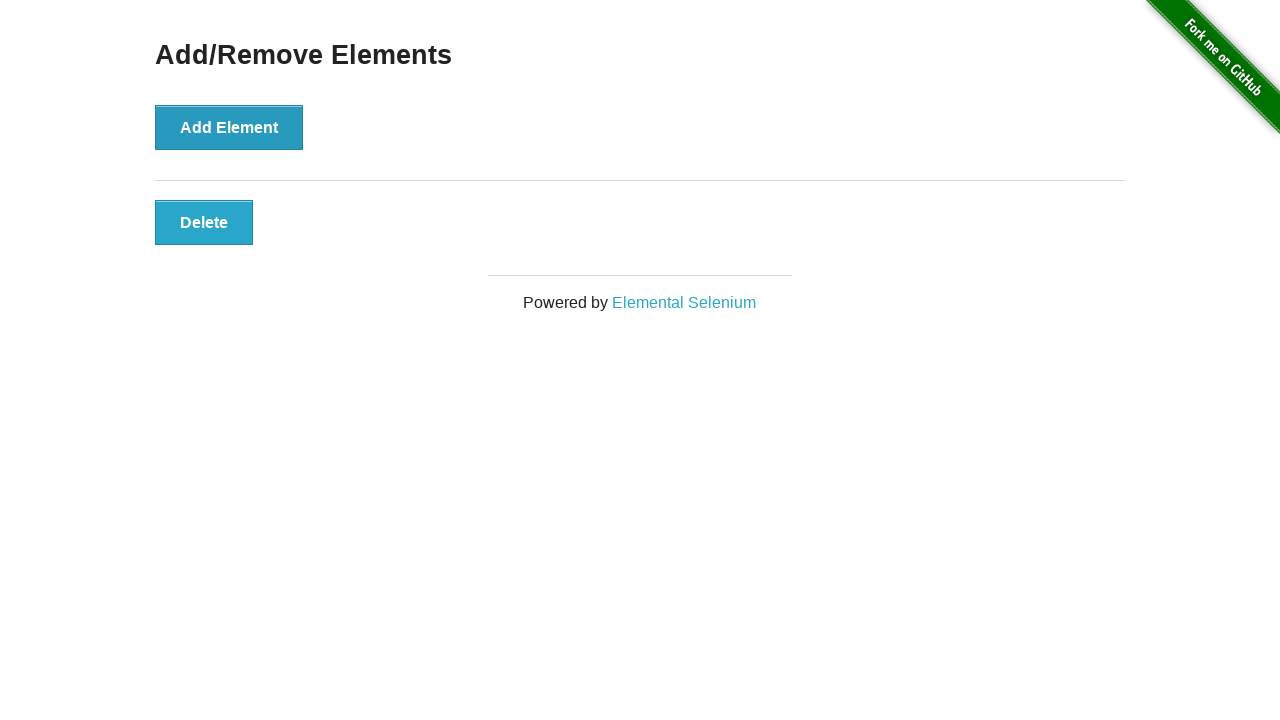

Clicked 'Add Element' button (iteration 2 of 8) at (229, 127) on #content > div > button
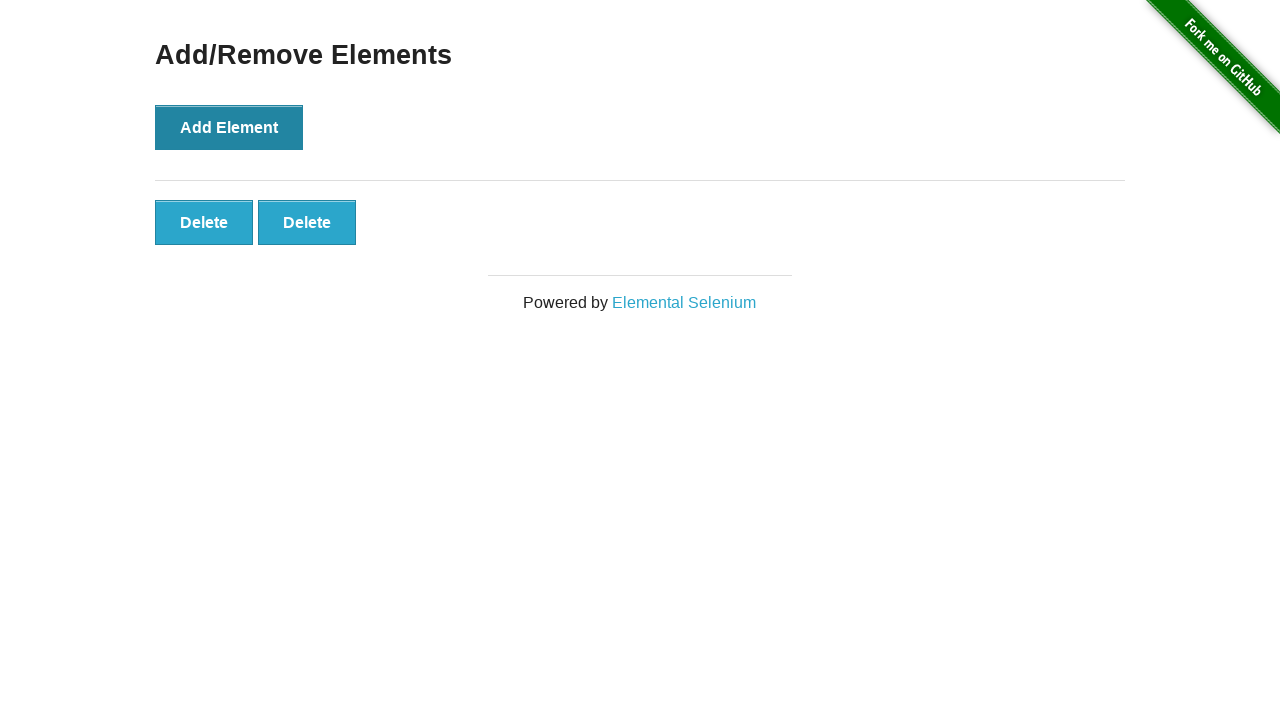

Clicked 'Add Element' button (iteration 3 of 8) at (229, 127) on #content > div > button
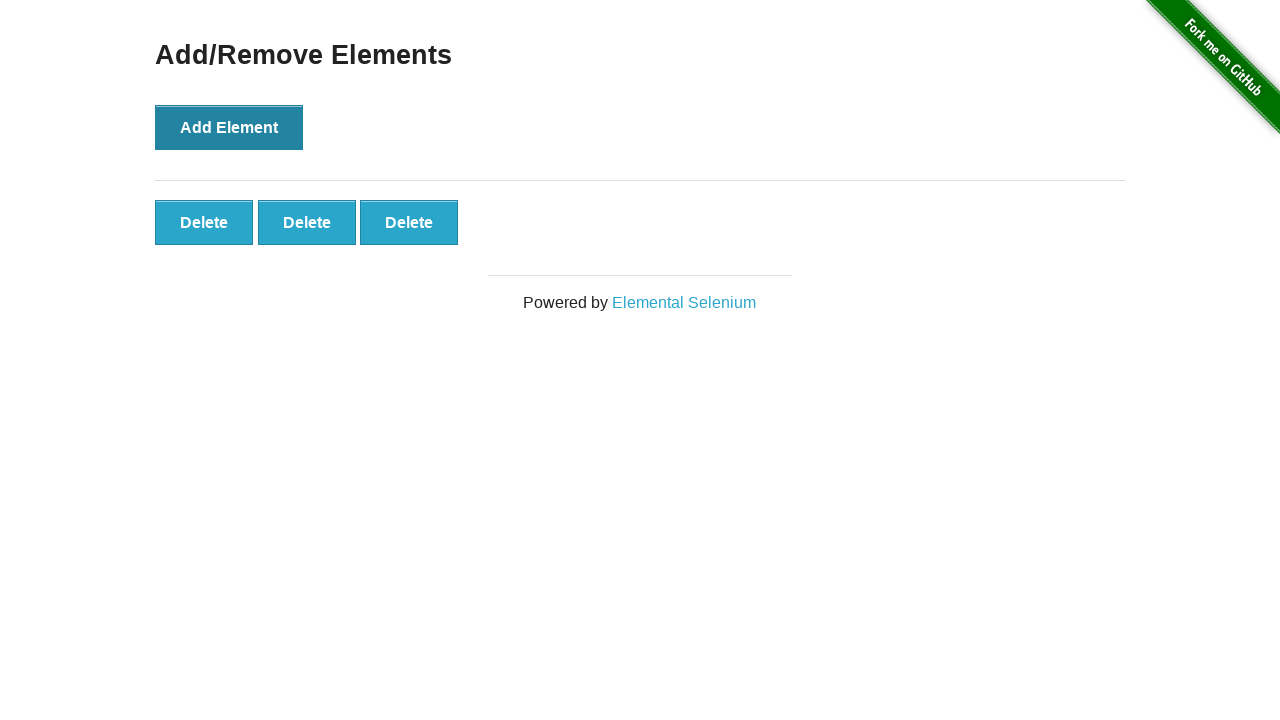

Clicked 'Add Element' button (iteration 4 of 8) at (229, 127) on #content > div > button
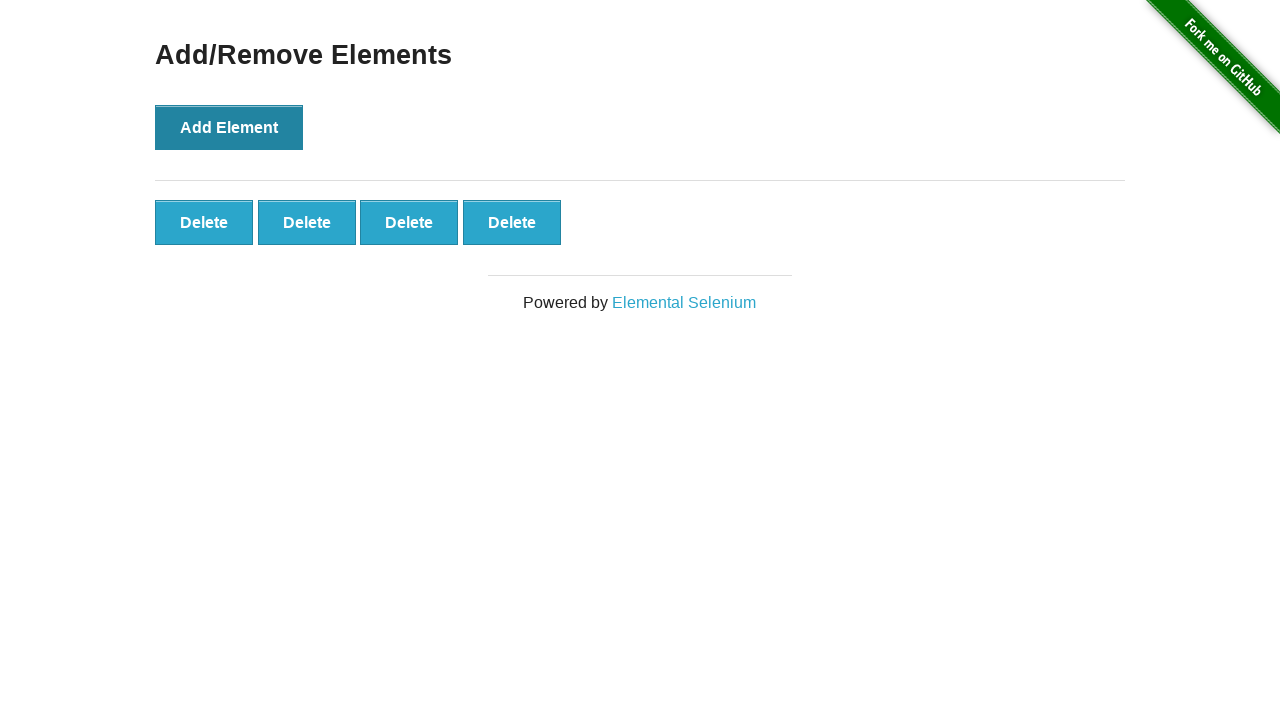

Clicked 'Add Element' button (iteration 5 of 8) at (229, 127) on #content > div > button
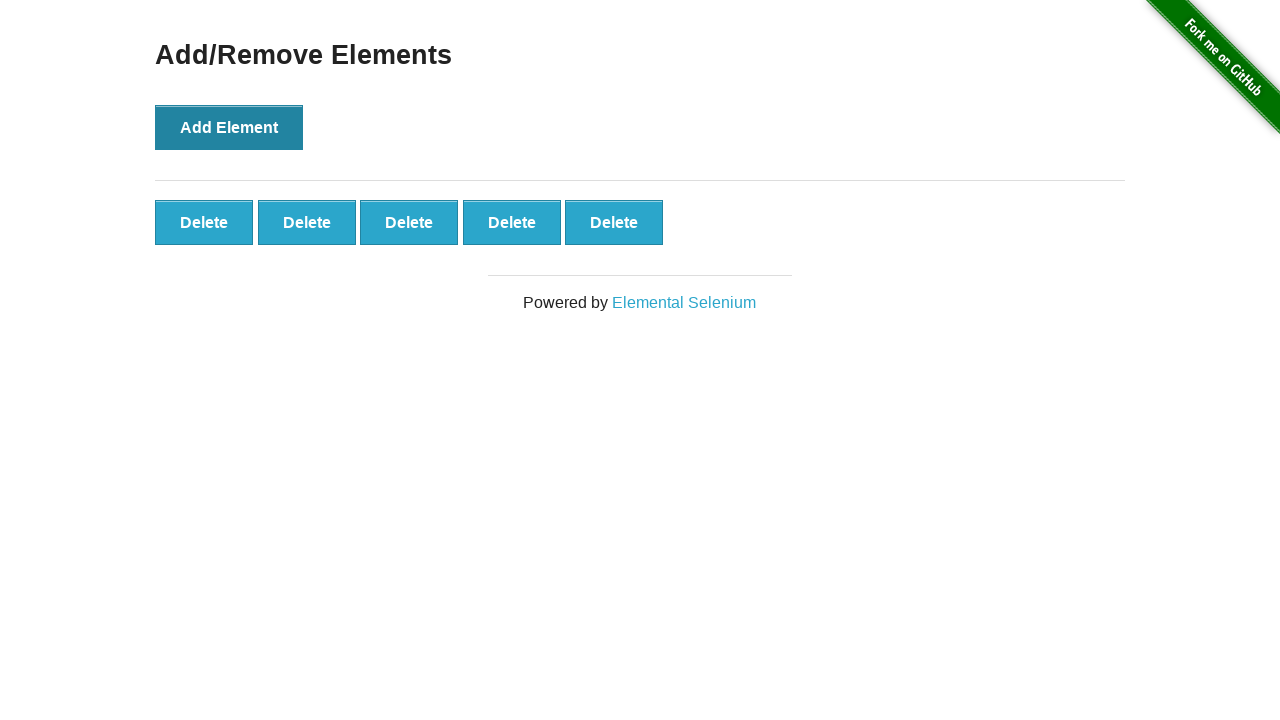

Clicked 'Add Element' button (iteration 6 of 8) at (229, 127) on #content > div > button
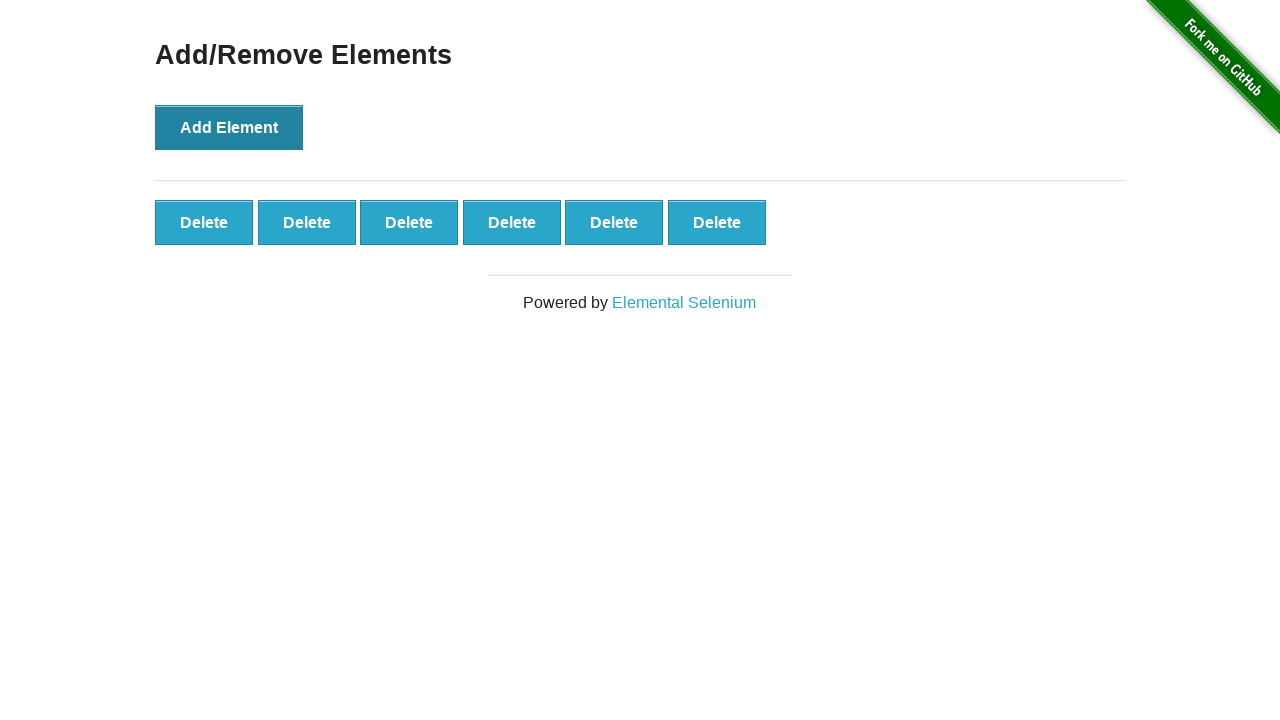

Clicked 'Add Element' button (iteration 7 of 8) at (229, 127) on #content > div > button
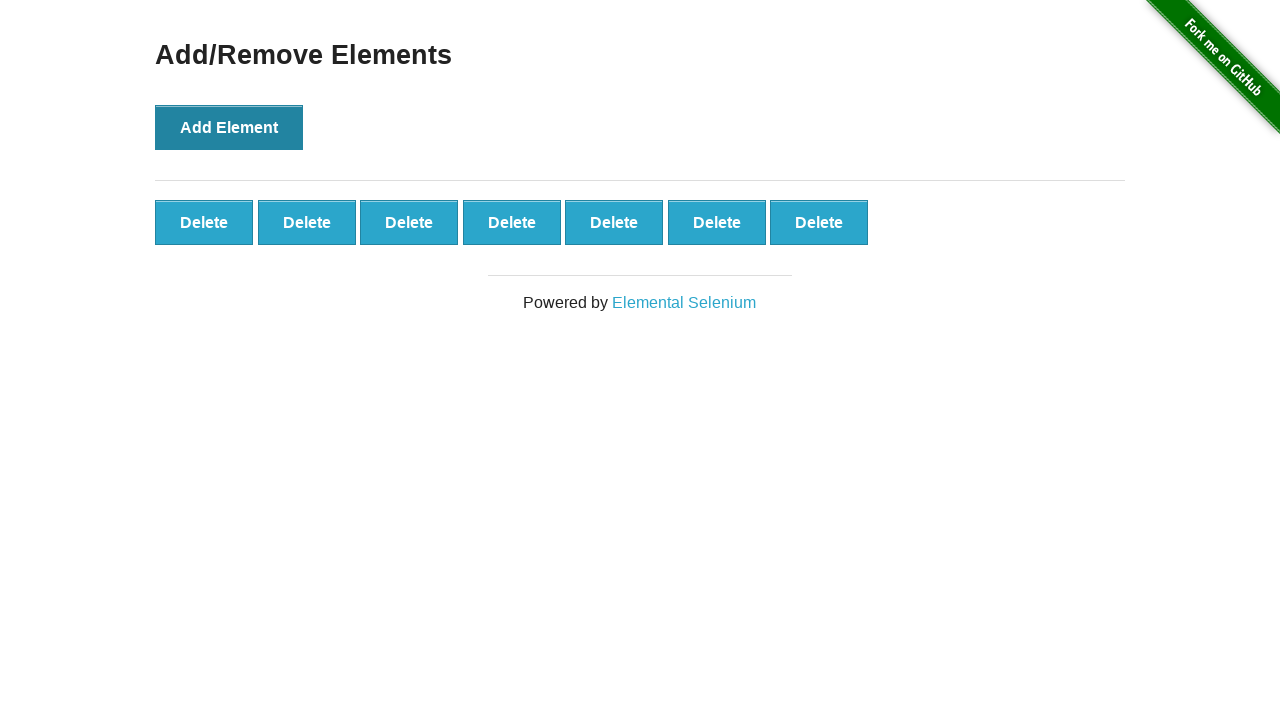

Clicked 'Add Element' button (iteration 8 of 8) at (229, 127) on #content > div > button
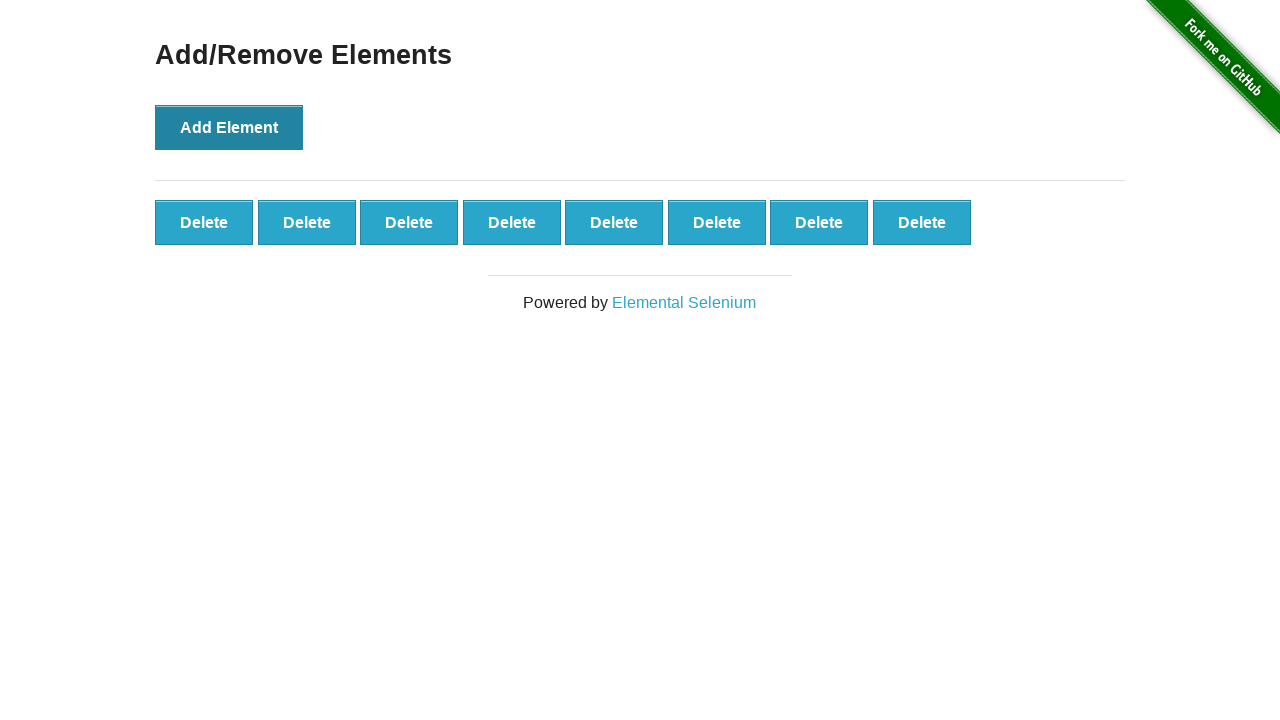

Waited for delete buttons to appear after adding elements
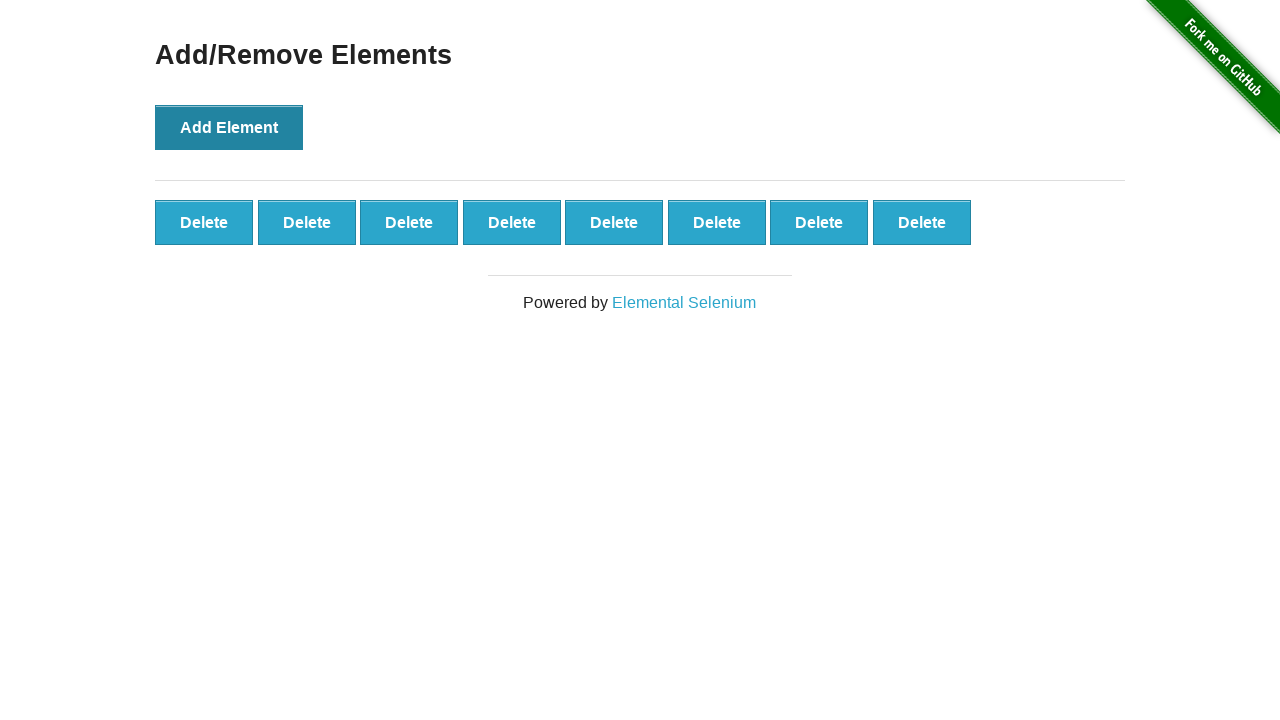

Counted 8 delete buttons to remove
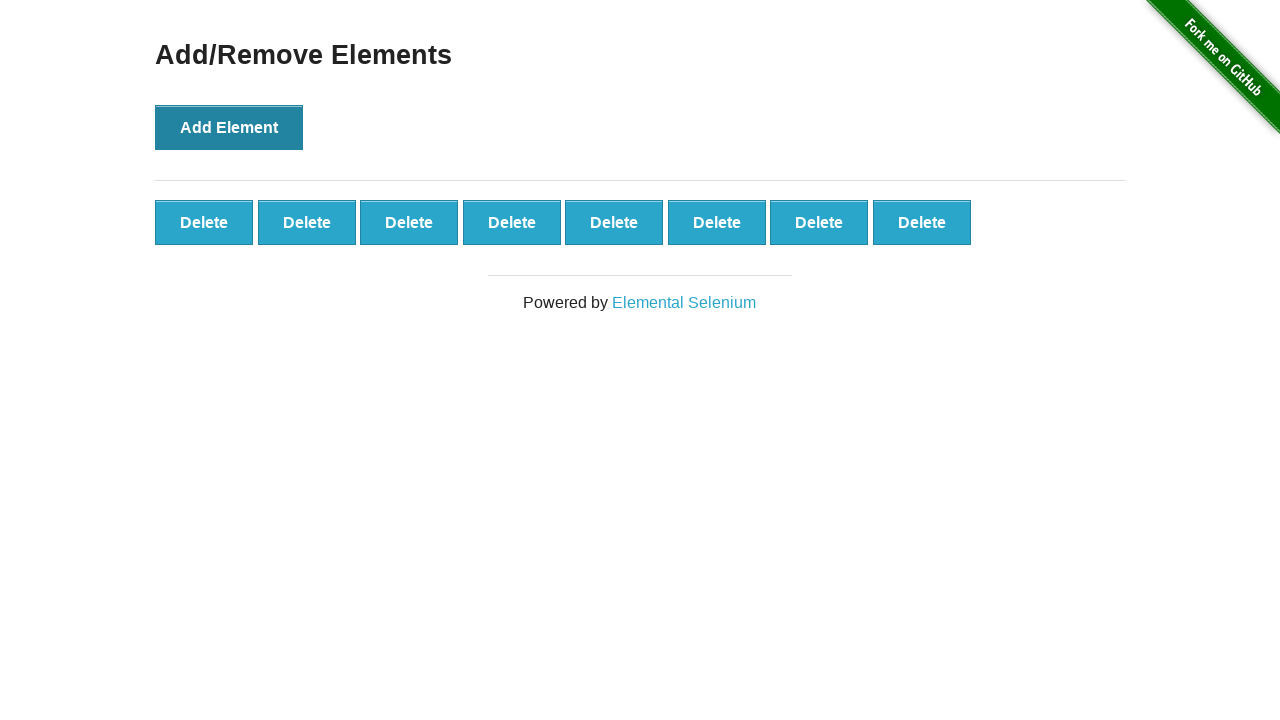

Clicked delete button (removal 1 of 8) at (922, 222) on #elements > button >> nth=-1
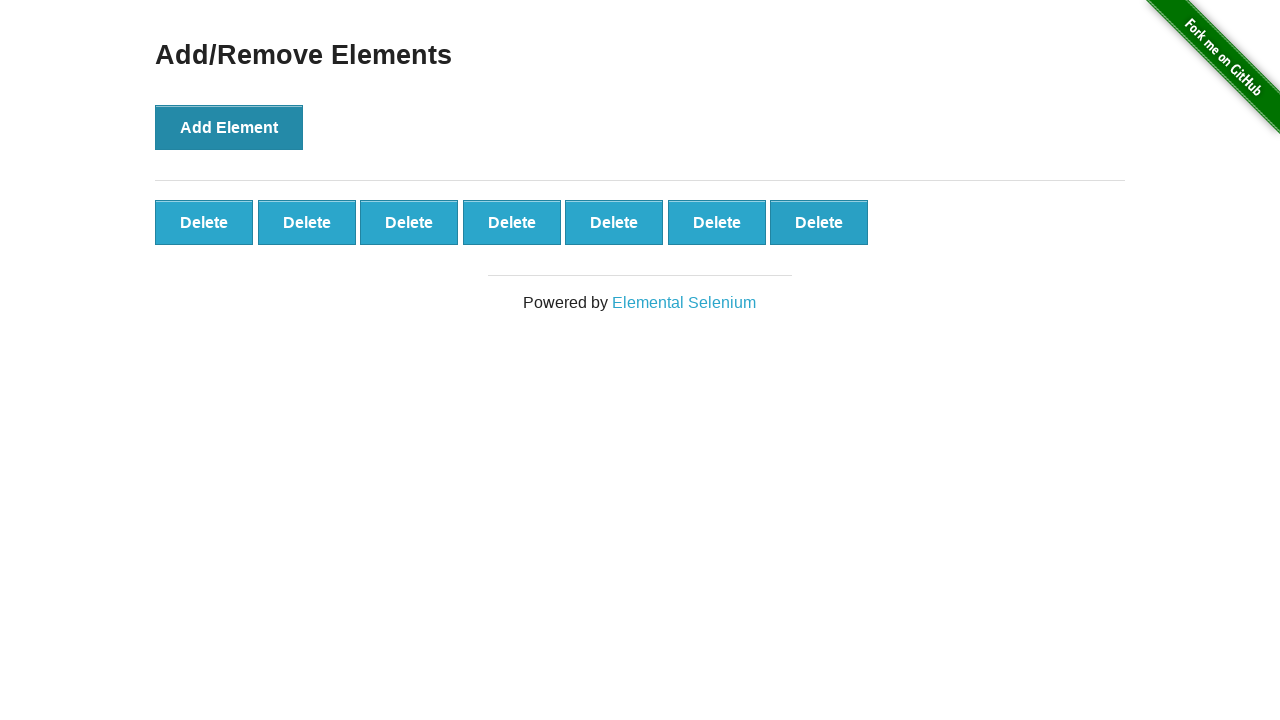

Waited 500ms after clicking delete button
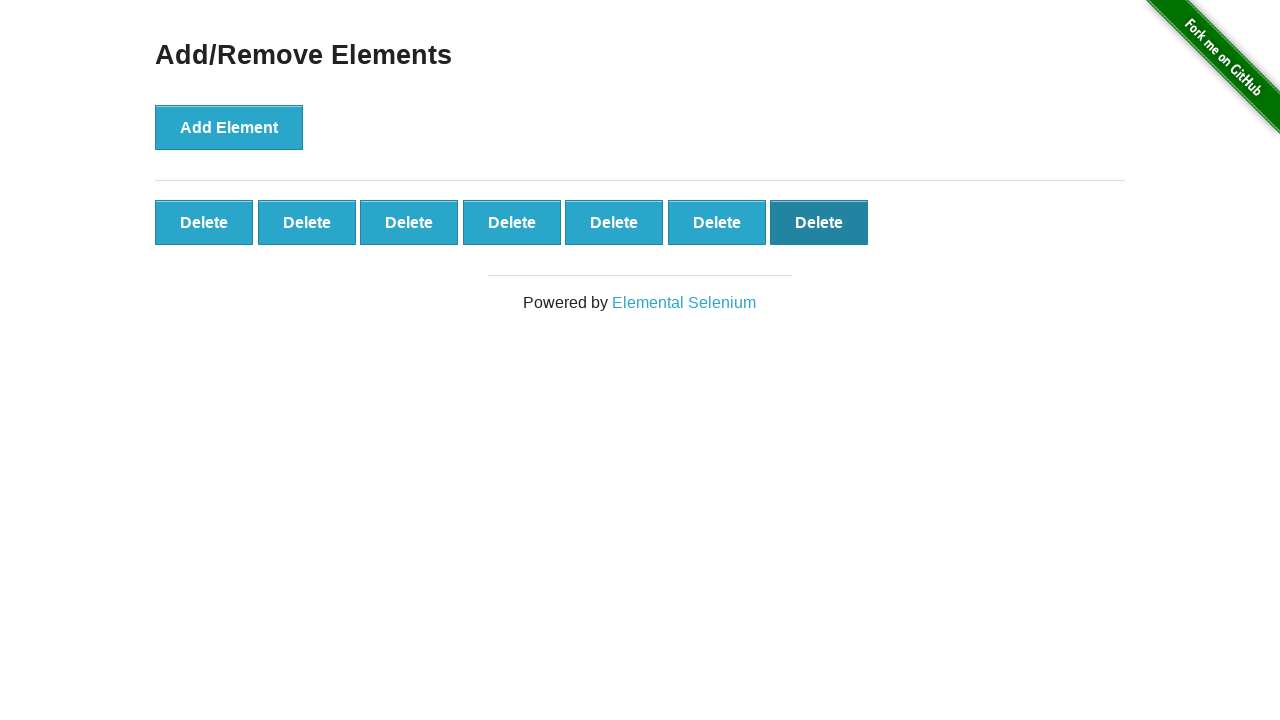

Clicked delete button (removal 2 of 8) at (819, 222) on #elements > button >> nth=-1
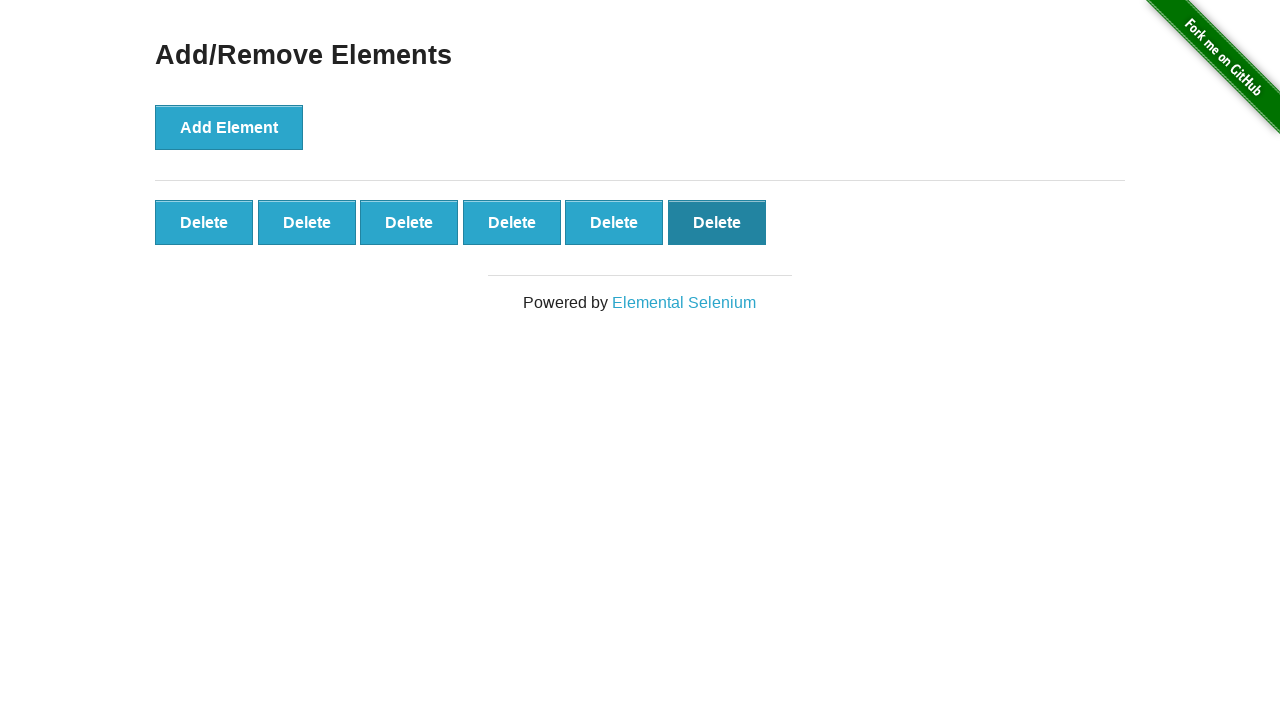

Waited 500ms after clicking delete button
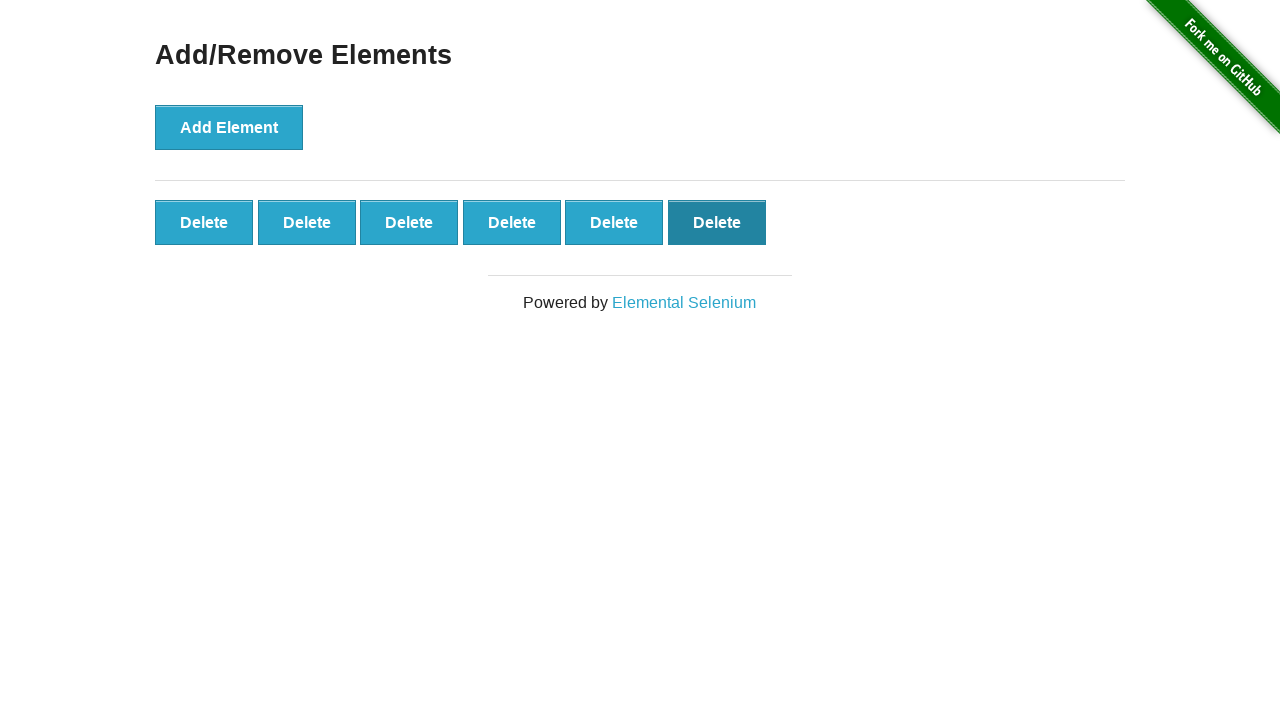

Clicked delete button (removal 3 of 8) at (717, 222) on #elements > button >> nth=-1
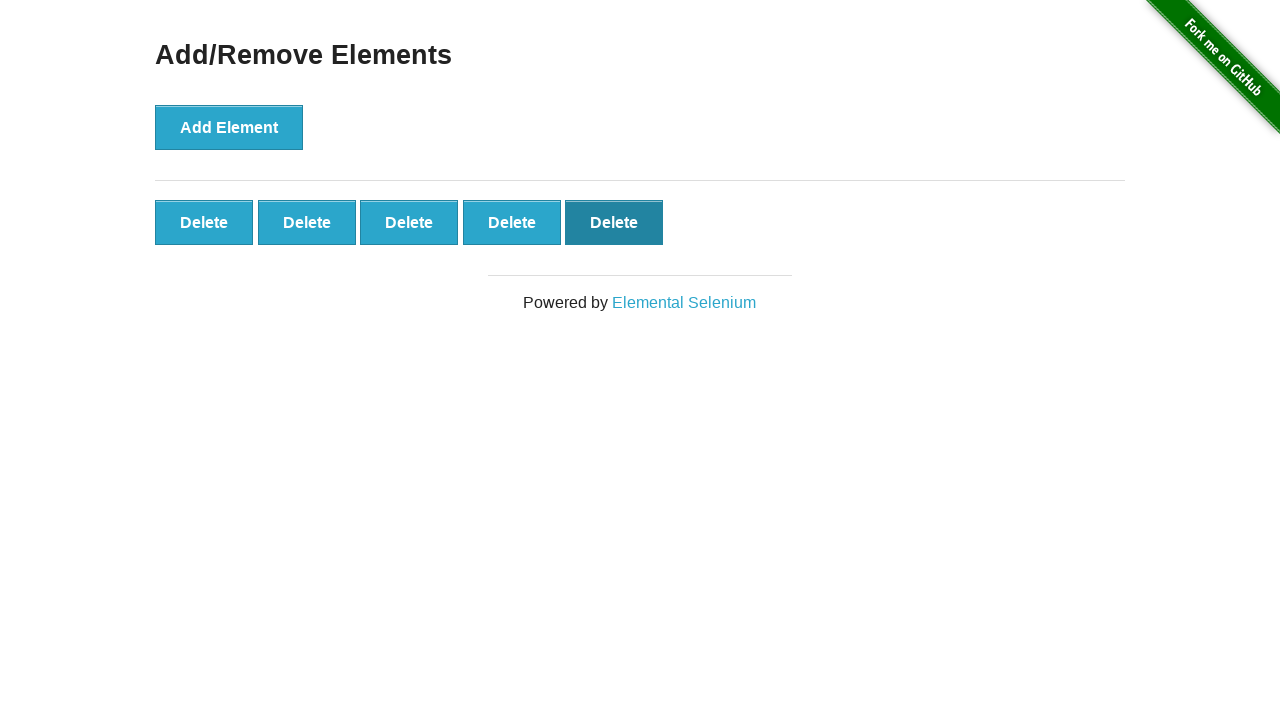

Waited 500ms after clicking delete button
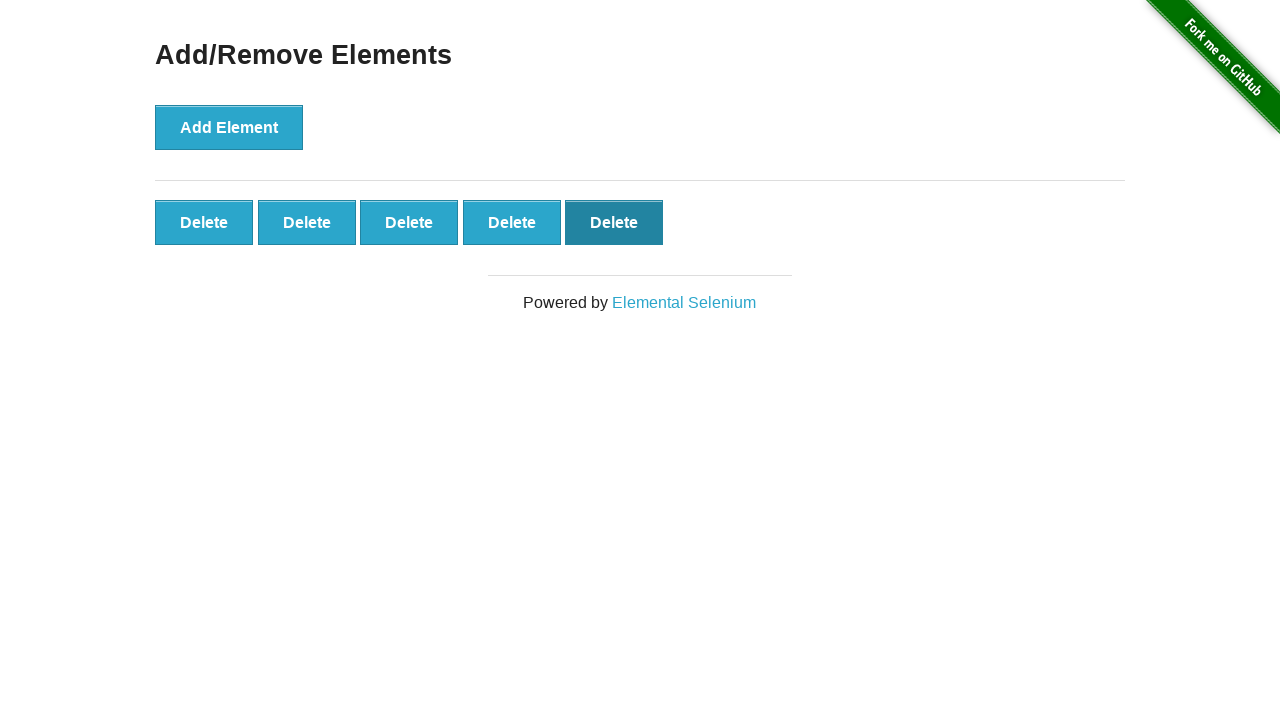

Clicked delete button (removal 4 of 8) at (614, 222) on #elements > button >> nth=-1
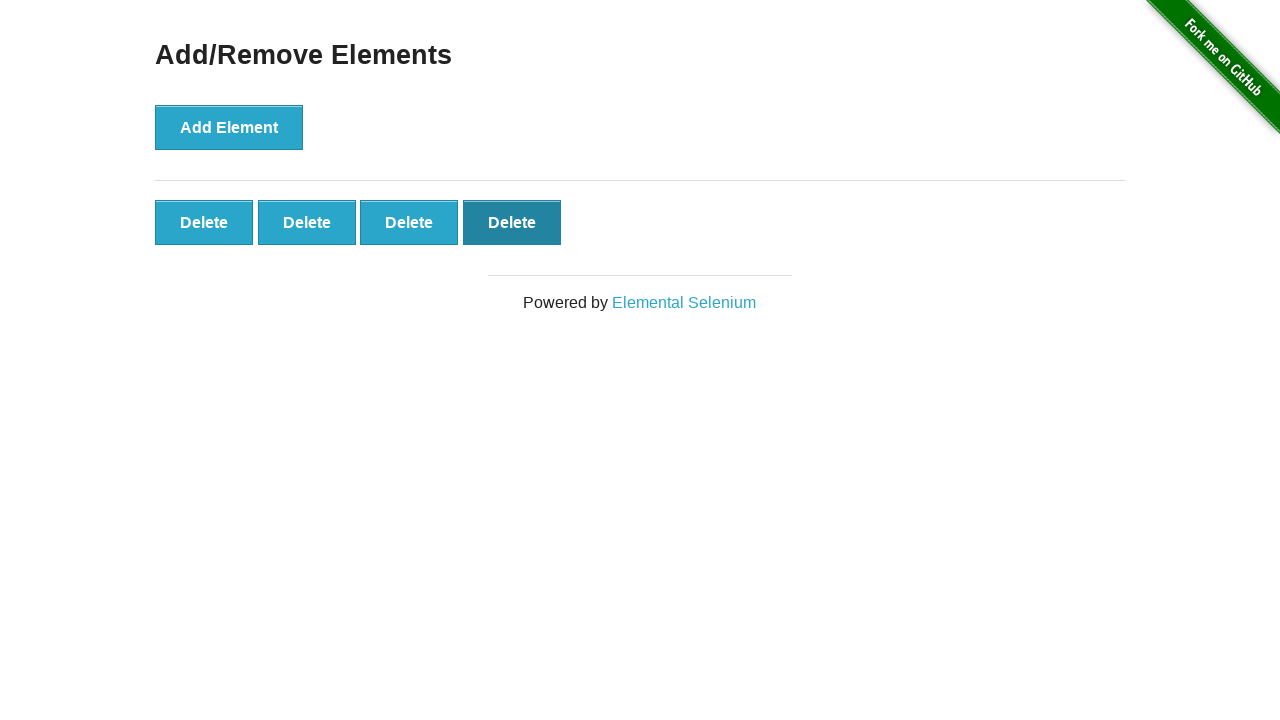

Waited 500ms after clicking delete button
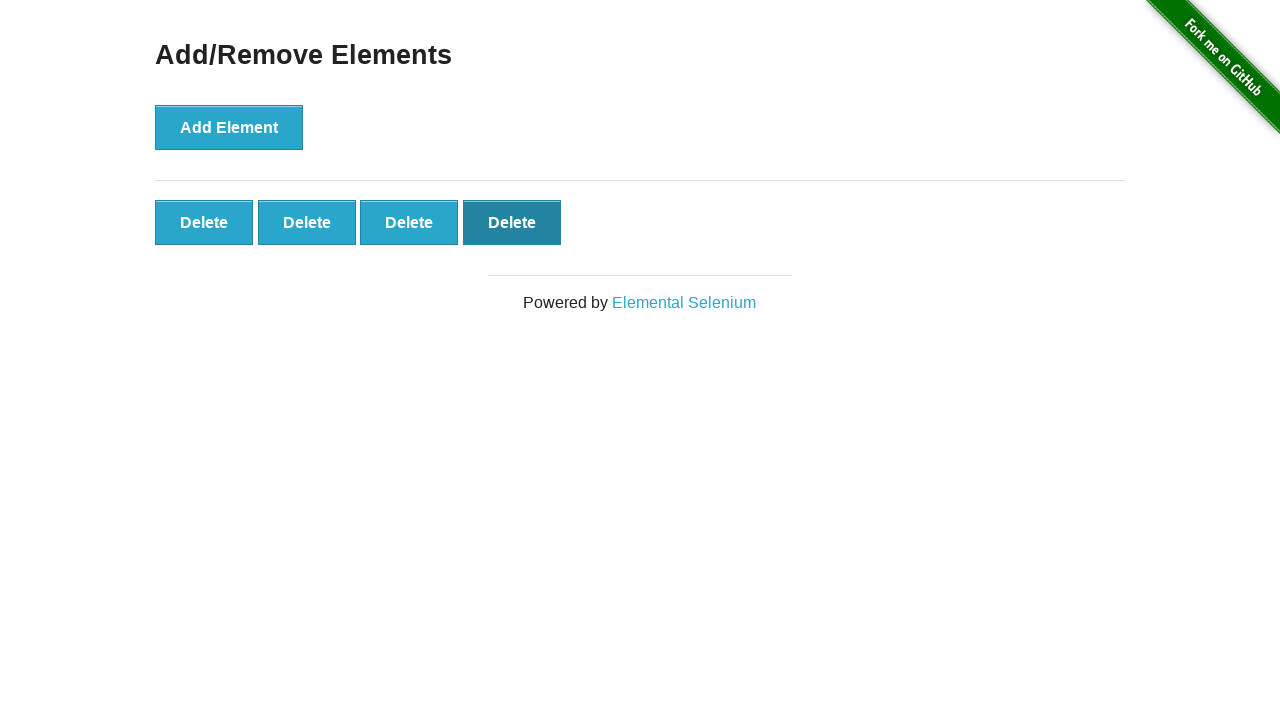

Clicked delete button (removal 5 of 8) at (512, 222) on #elements > button >> nth=-1
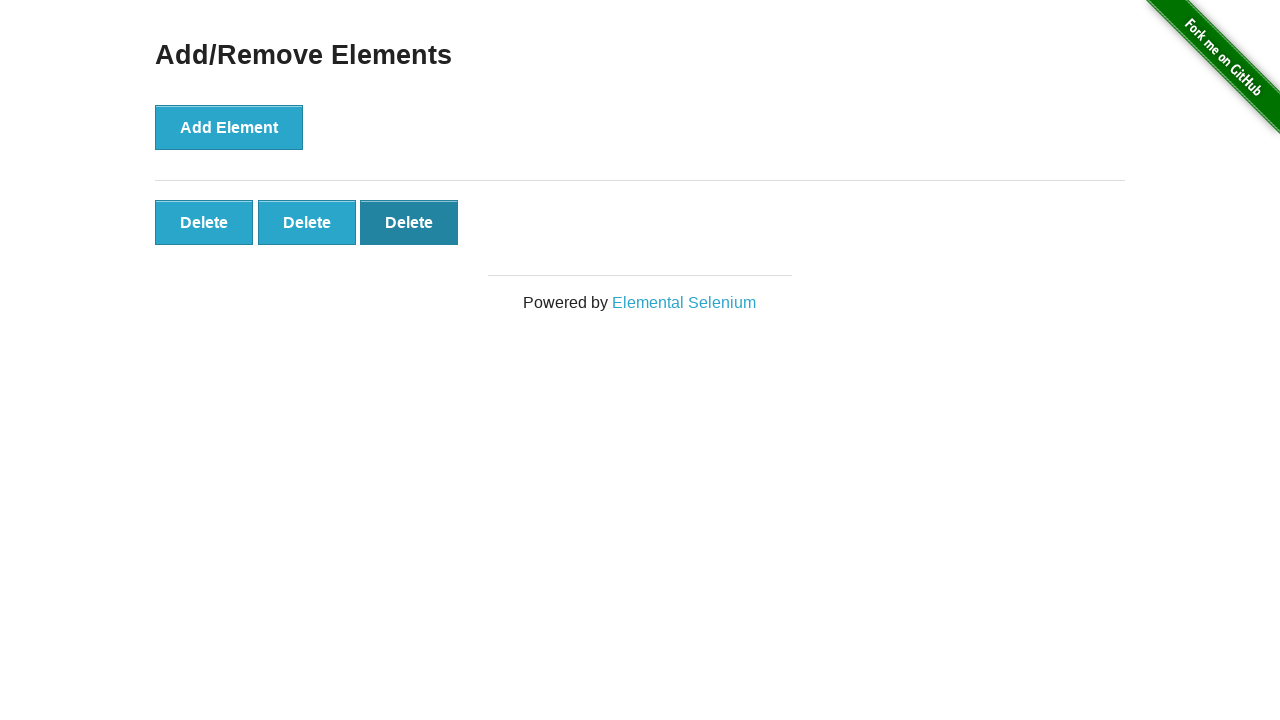

Waited 500ms after clicking delete button
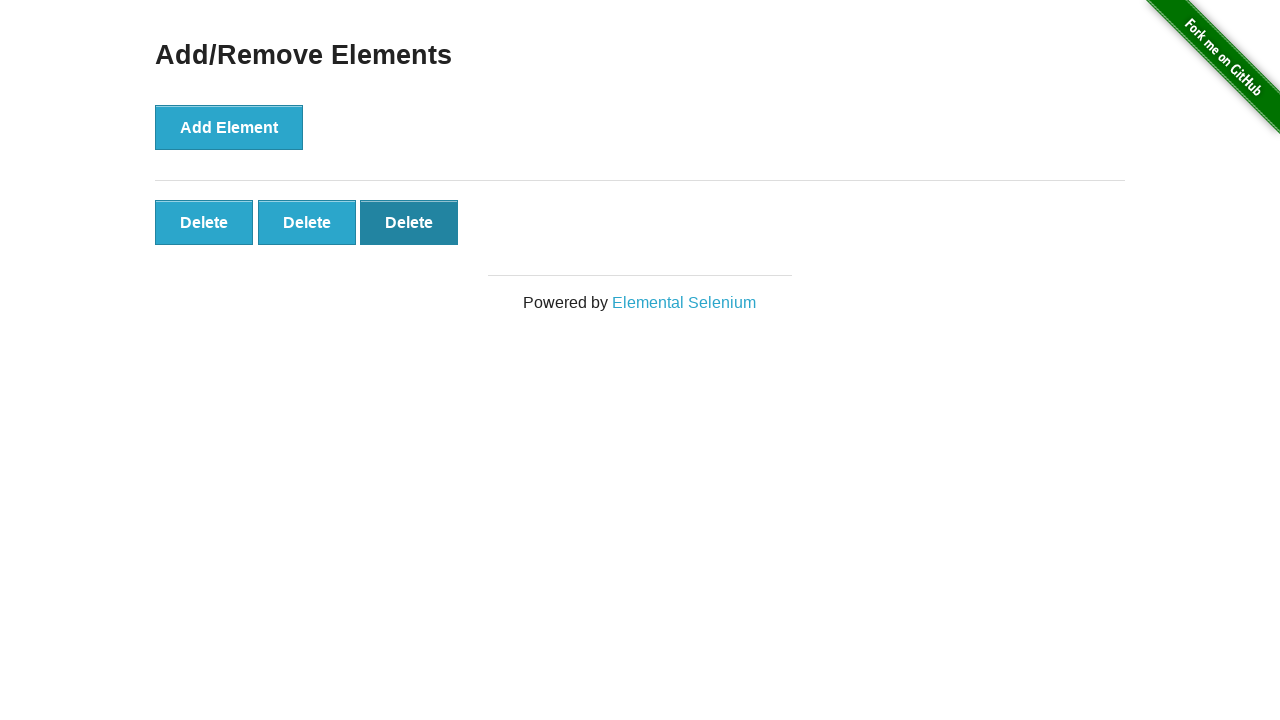

Clicked delete button (removal 6 of 8) at (409, 222) on #elements > button >> nth=-1
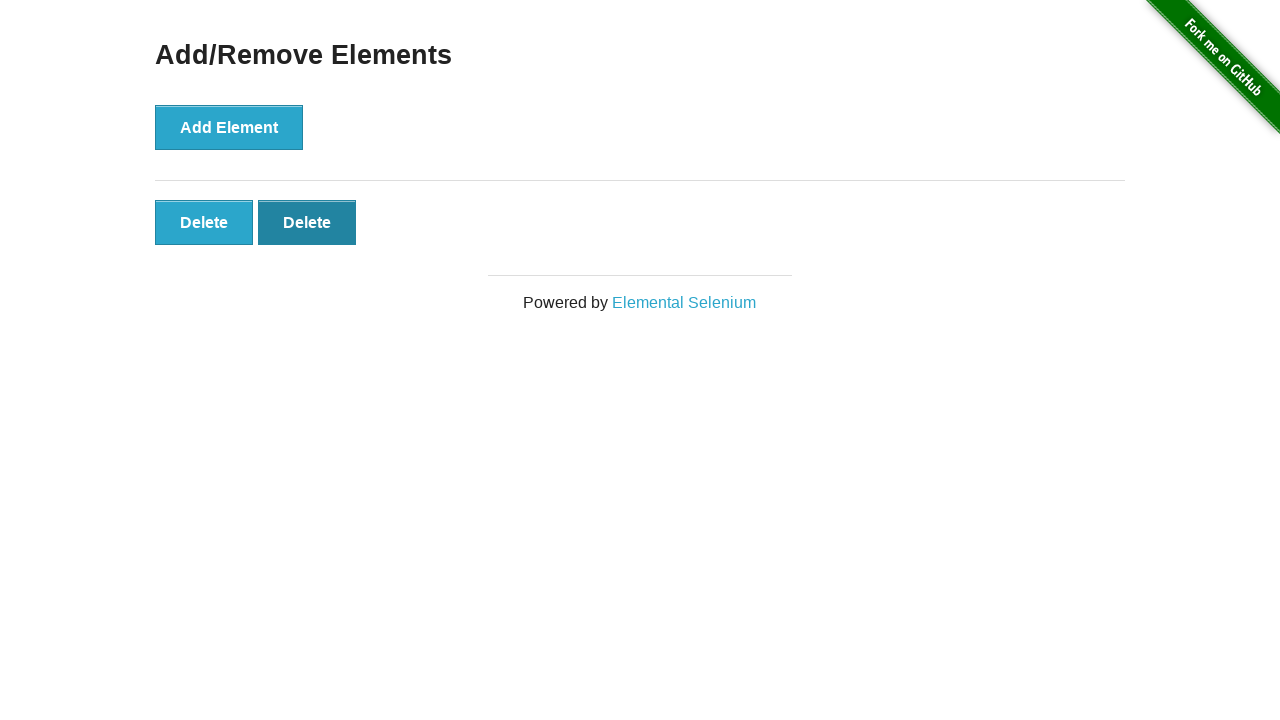

Waited 500ms after clicking delete button
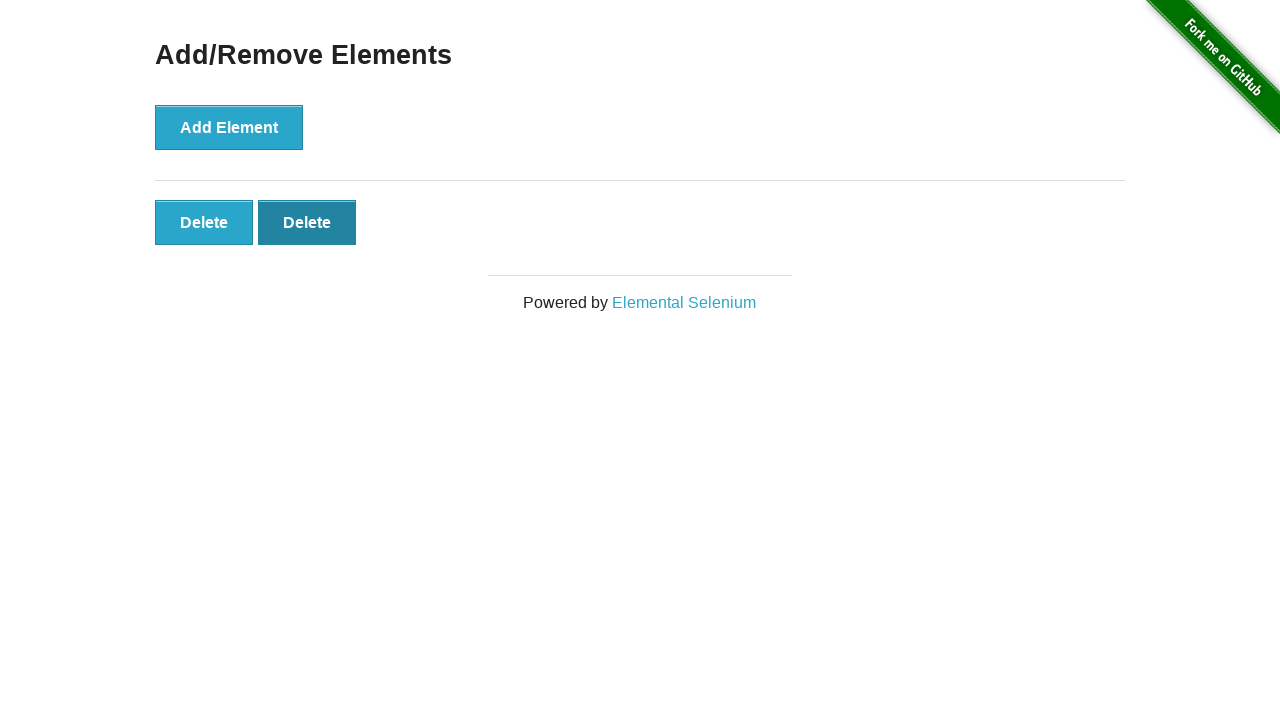

Clicked delete button (removal 7 of 8) at (307, 222) on #elements > button >> nth=-1
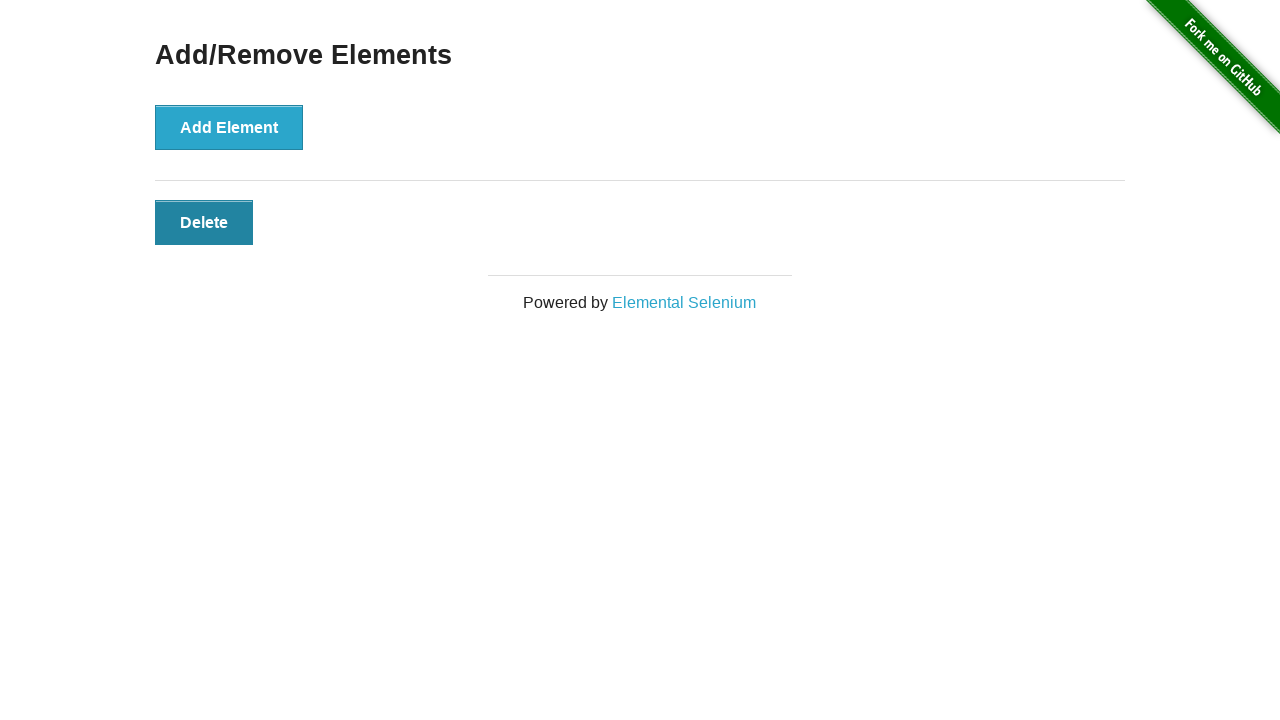

Waited 500ms after clicking delete button
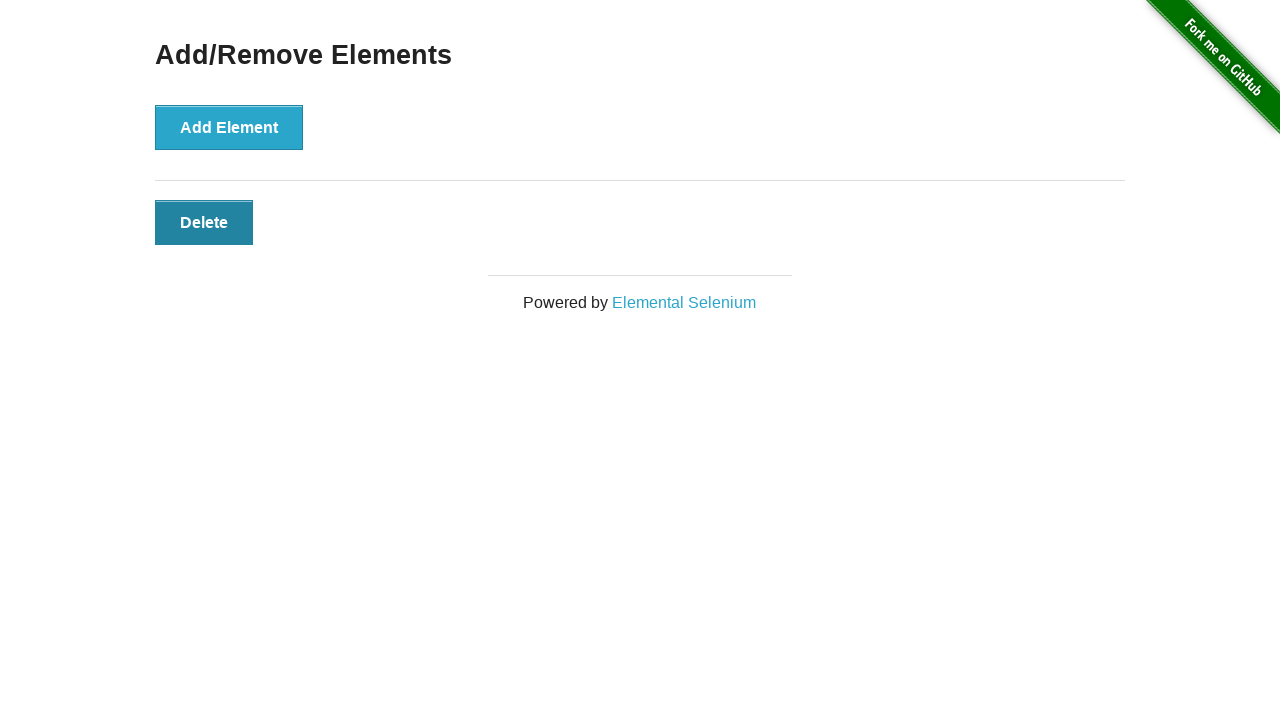

Clicked delete button (removal 8 of 8) at (204, 222) on #elements > button >> nth=-1
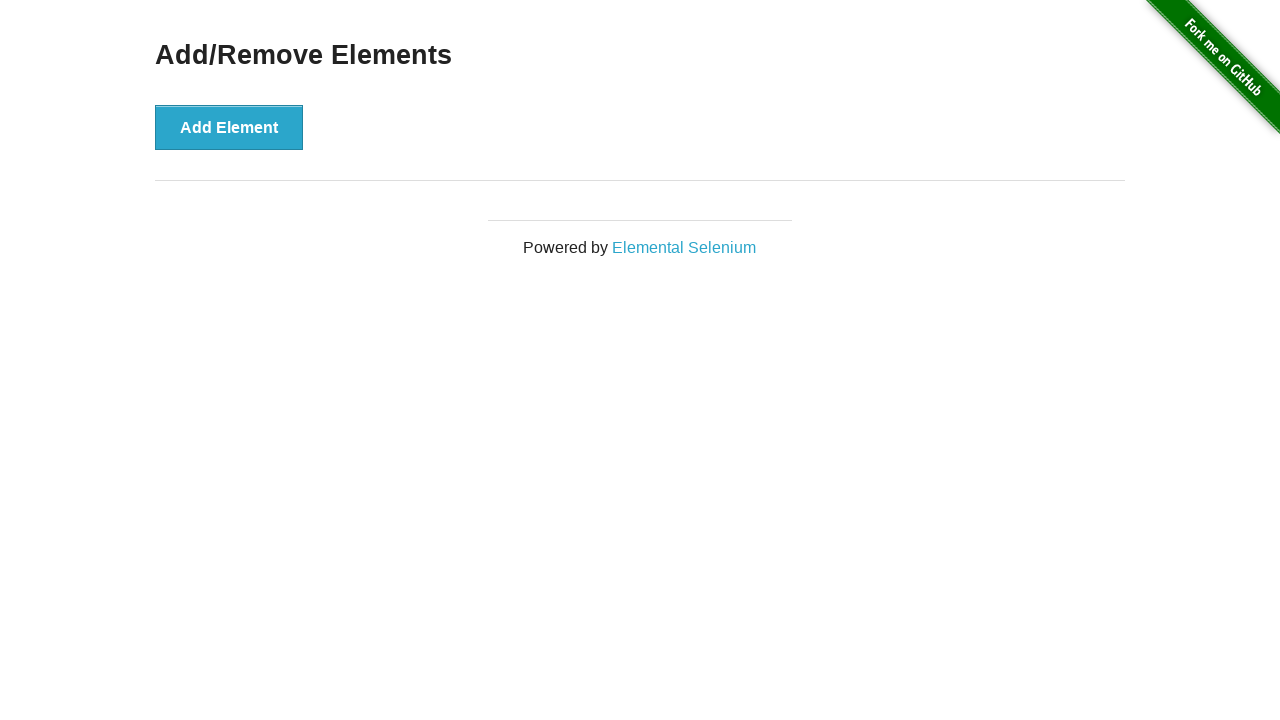

Waited 500ms after clicking delete button
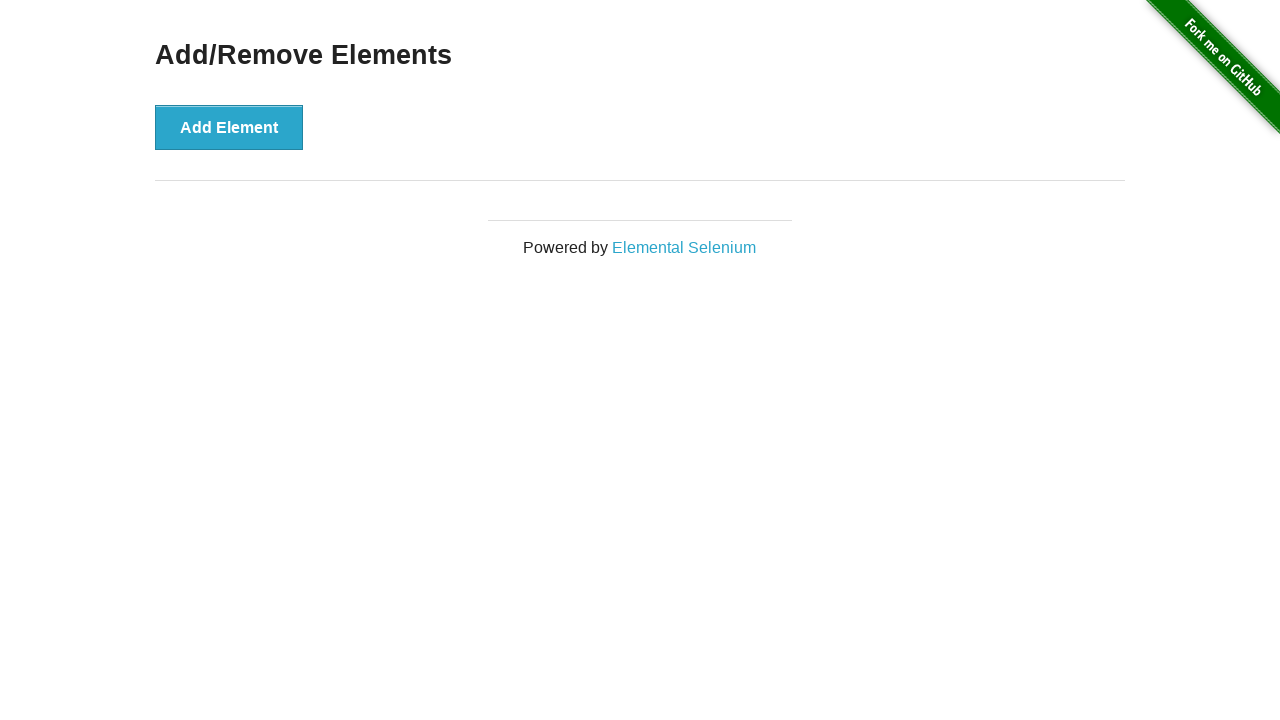

Verified all delete buttons have been removed from the page
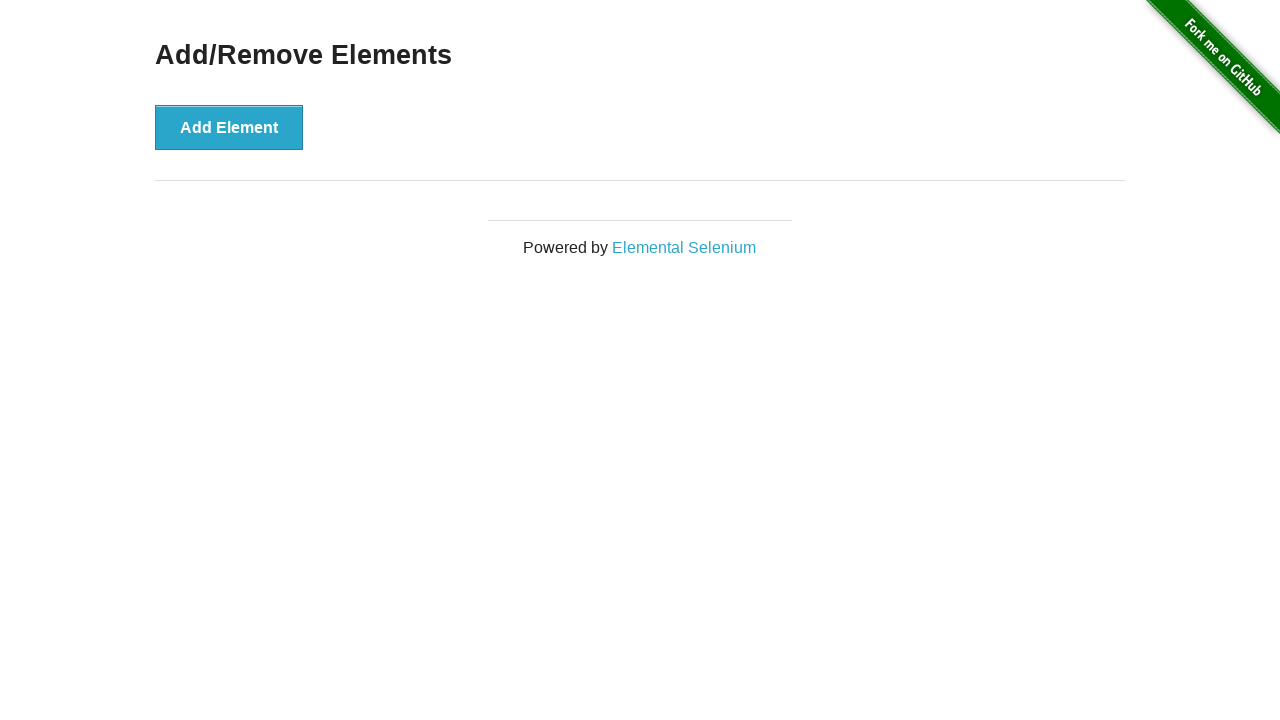

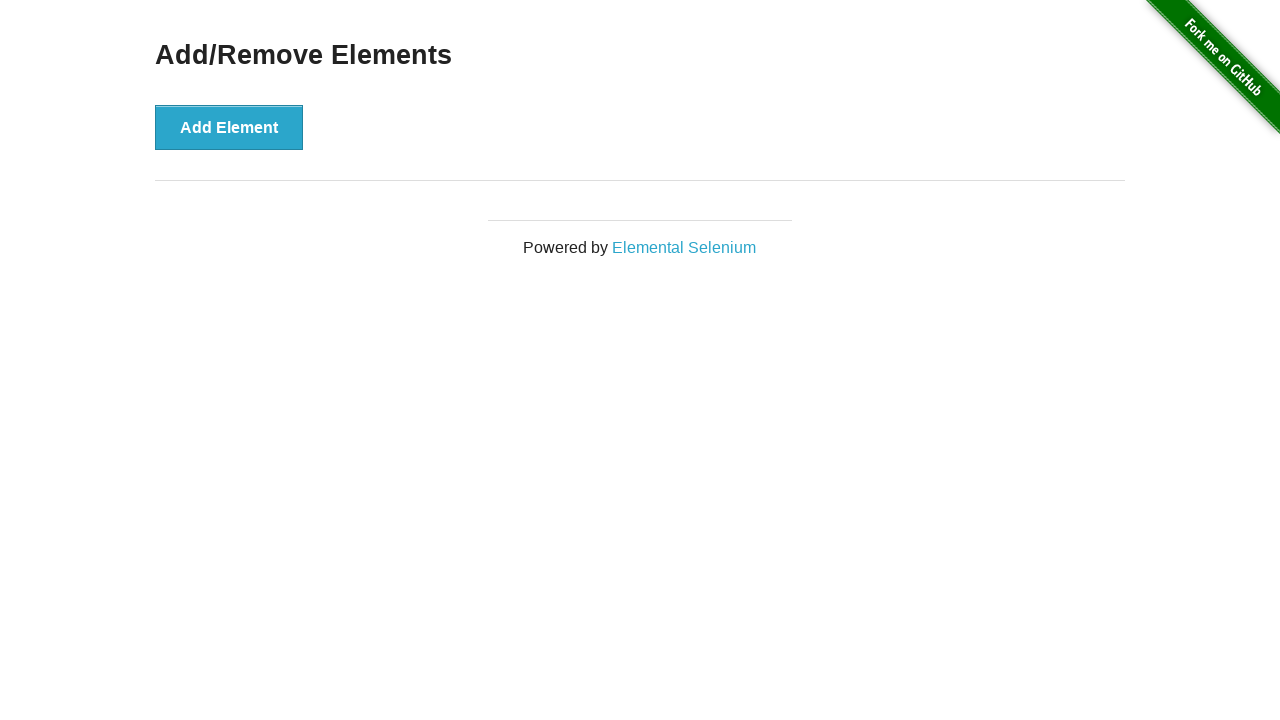